Tests keyboard actions by typing text into a first name field while holding the SHIFT key, resulting in uppercase text input

Starting URL: https://awesomeqa.com/practice.html

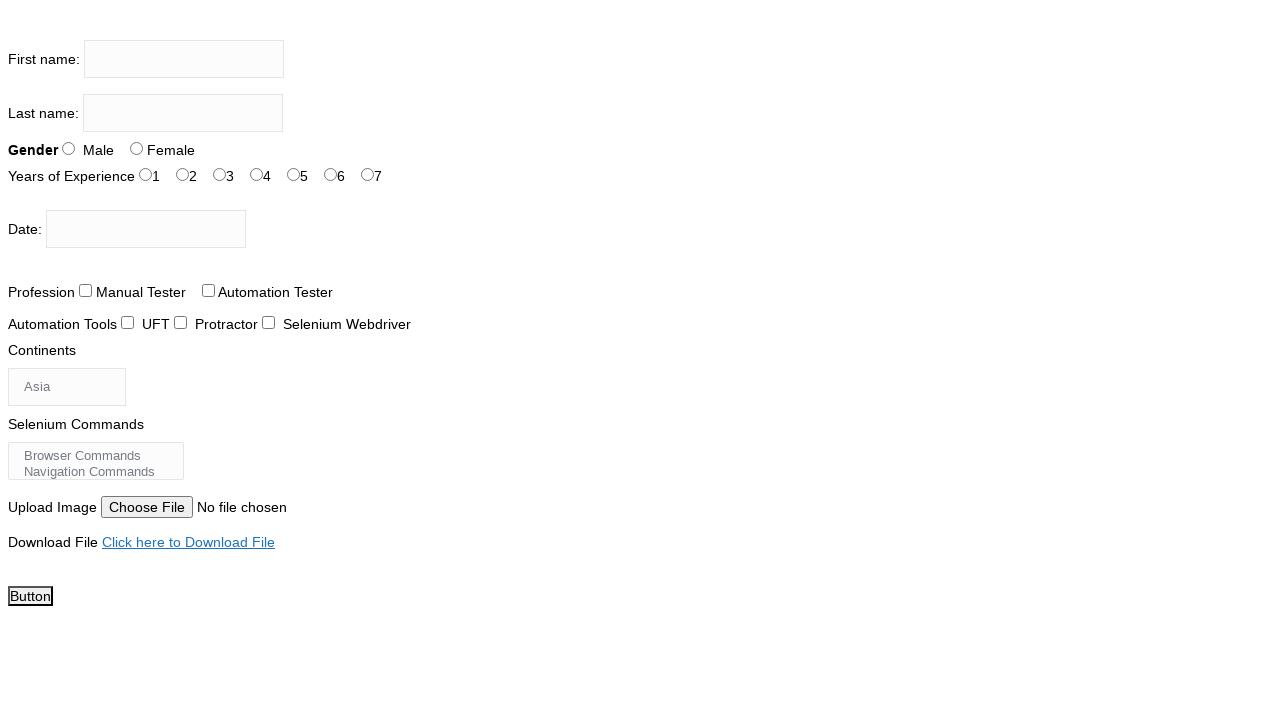

Located the first name input field
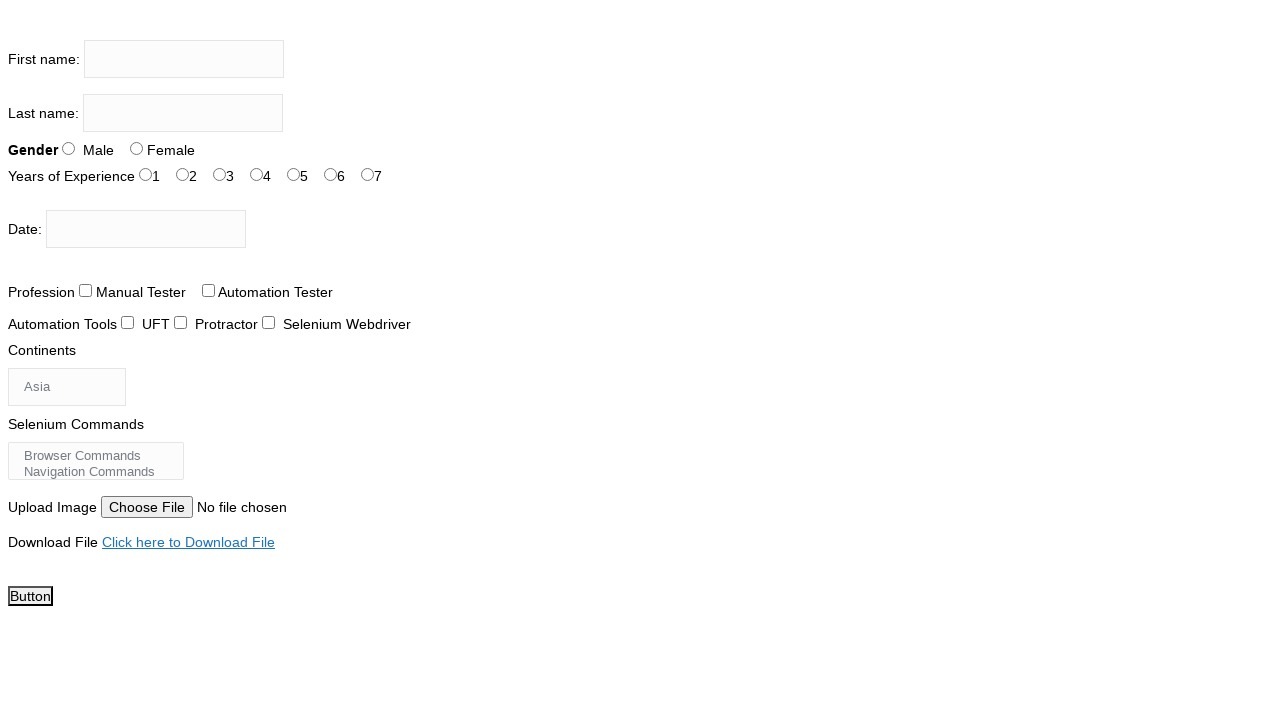

Pressed and held SHIFT key
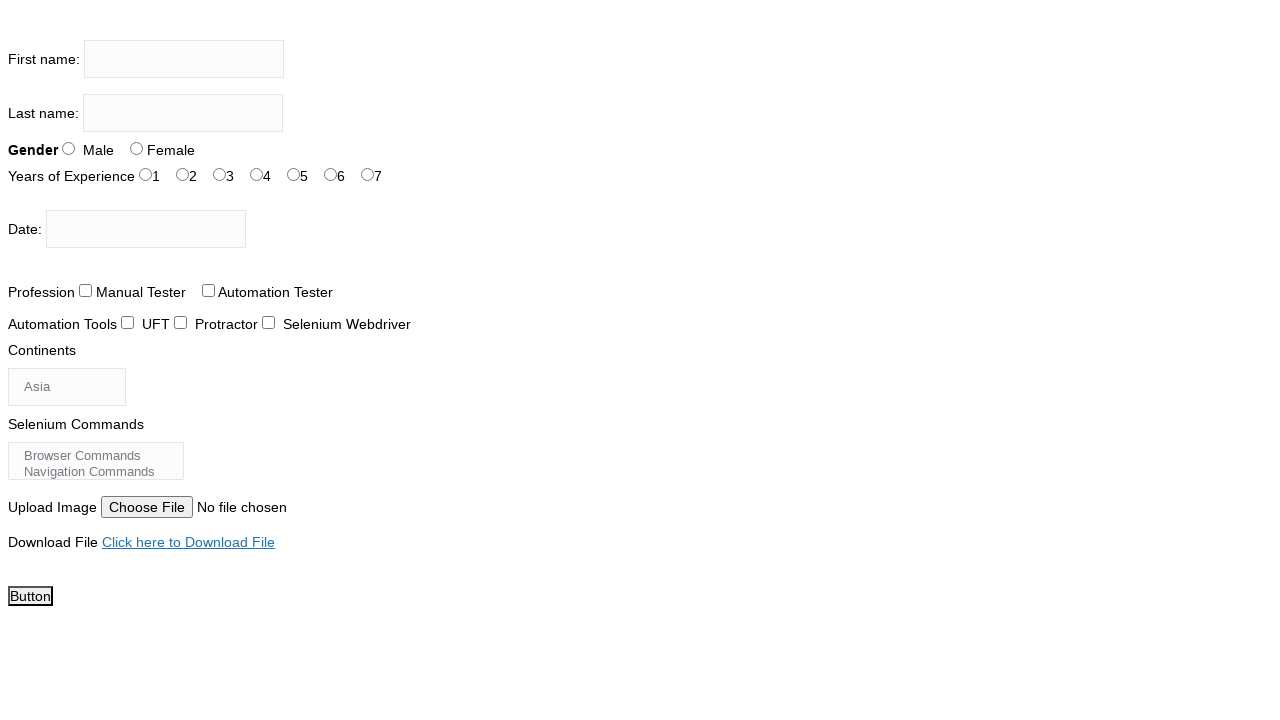

Typed 'the testing academy' into first name field while SHIFT key was held on input[name='firstname']
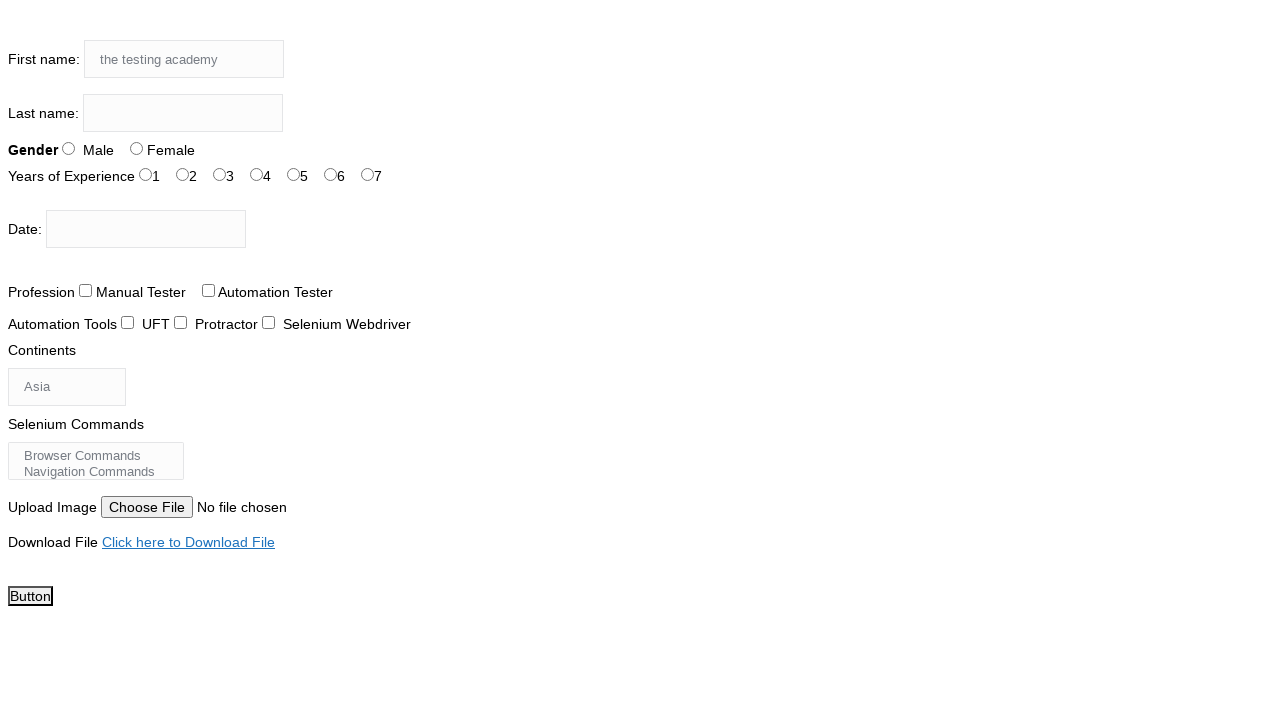

Released SHIFT key
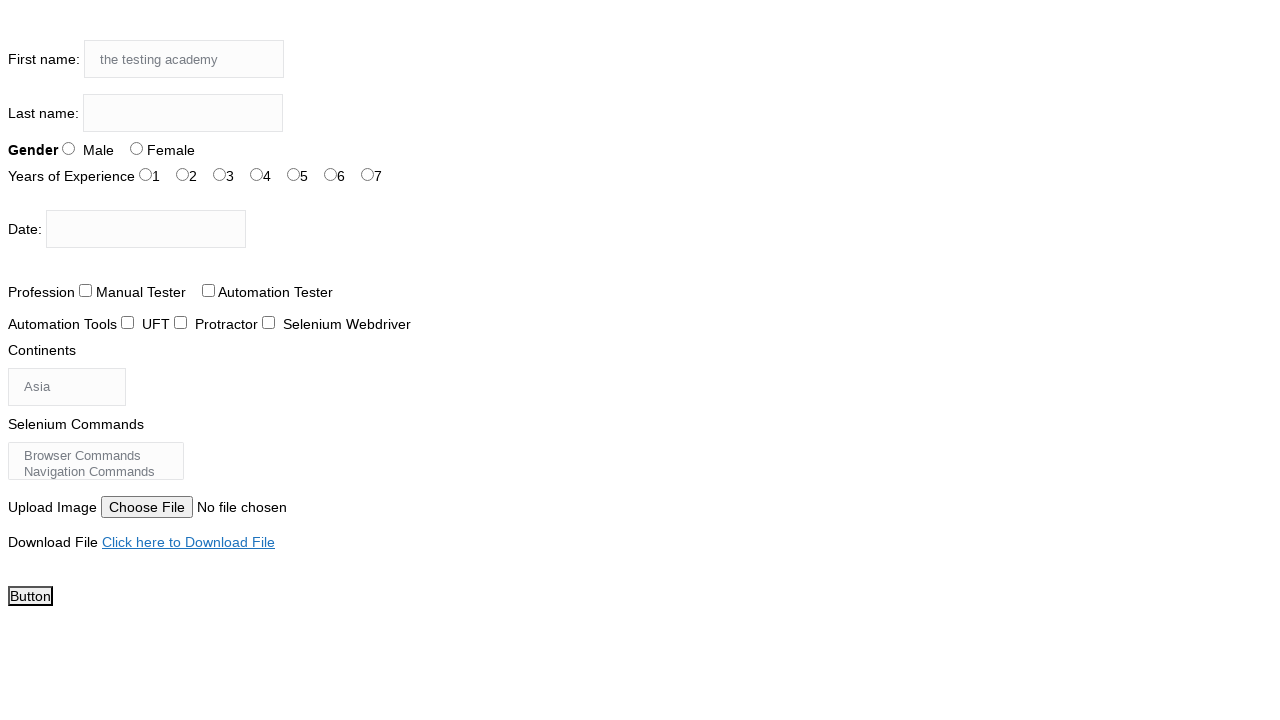

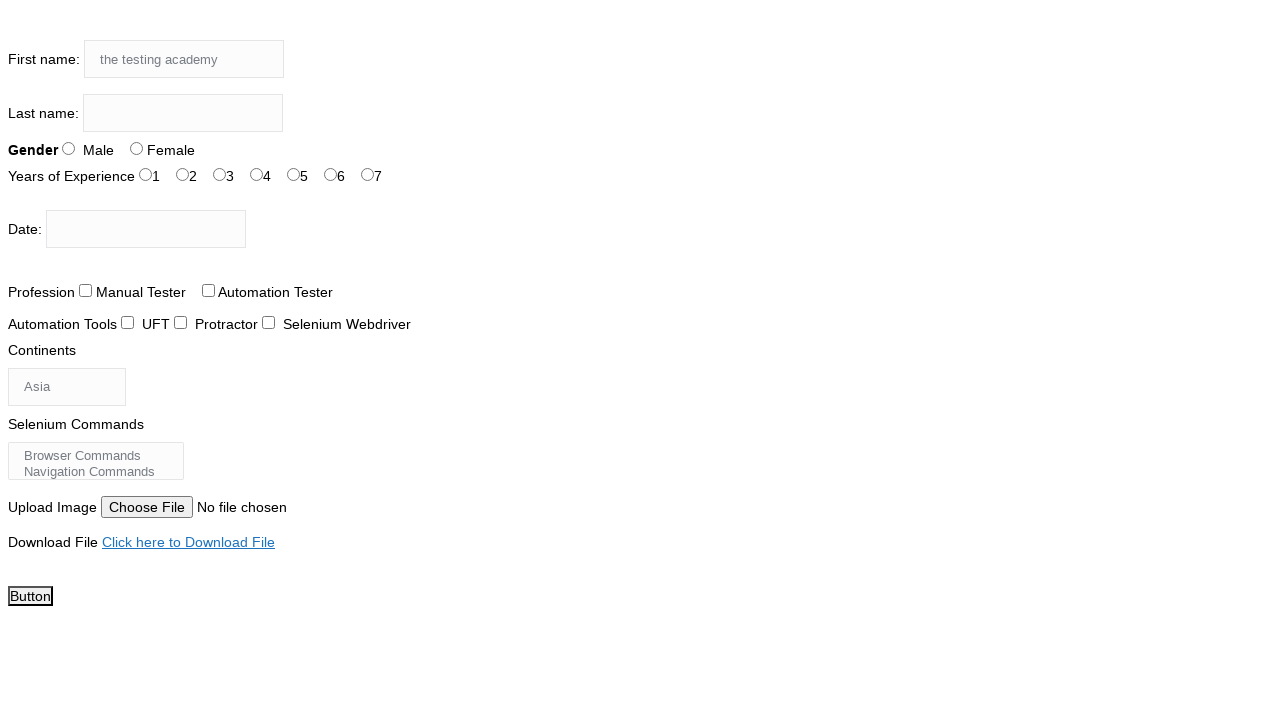